Tests drag and drop functionality on jQuery UI demo page by dragging an element from source to target location

Starting URL: https://jqueryui.com/droppable/

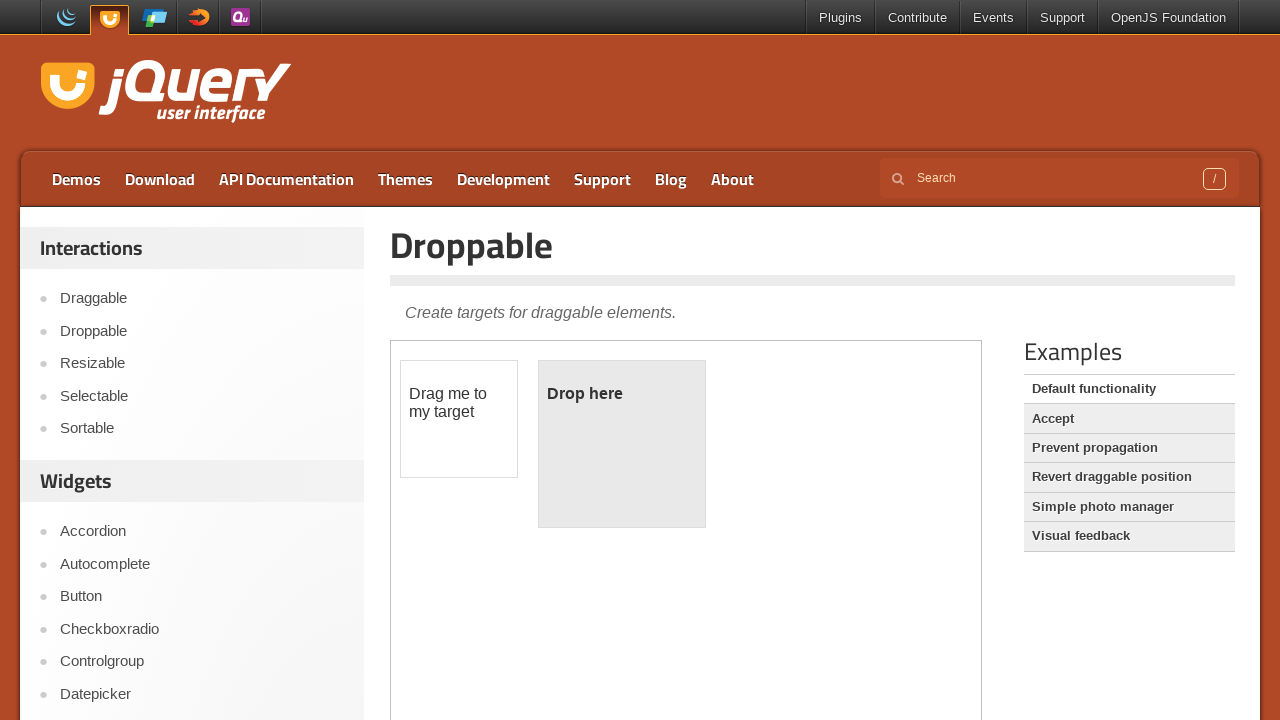

Navigated to jQuery UI droppable demo page
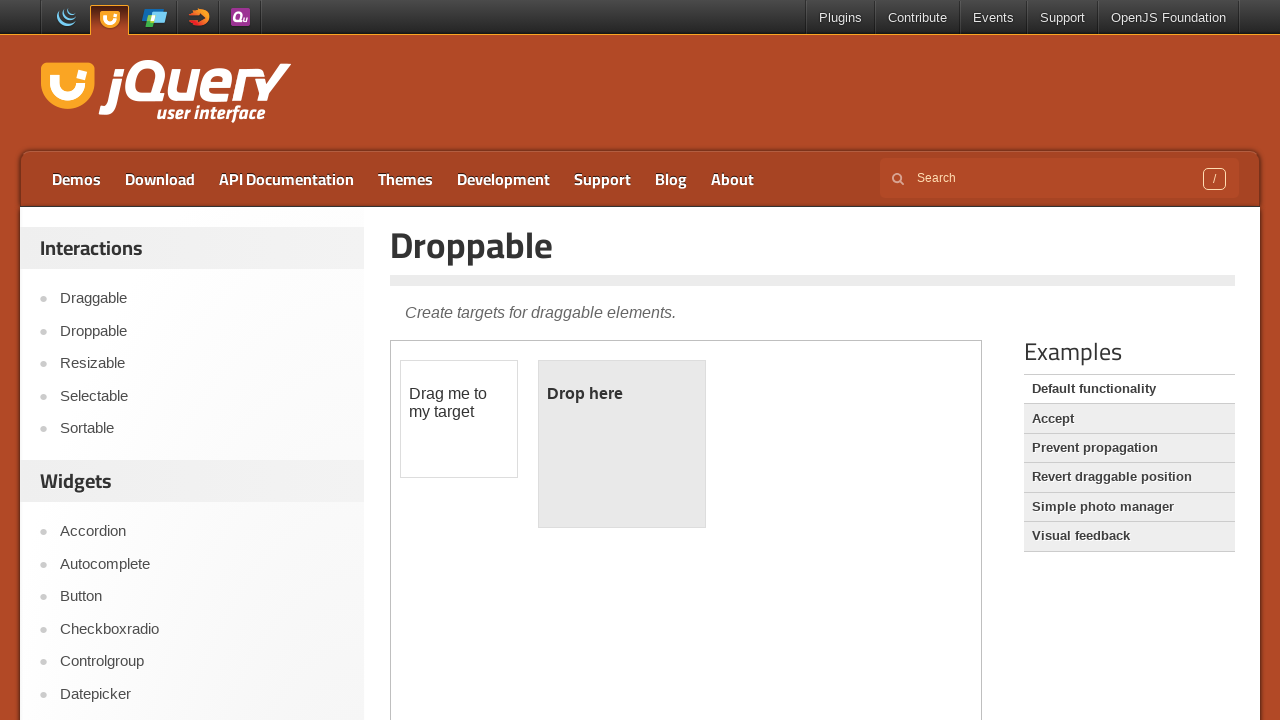

Located and selected the iframe containing drag and drop elements
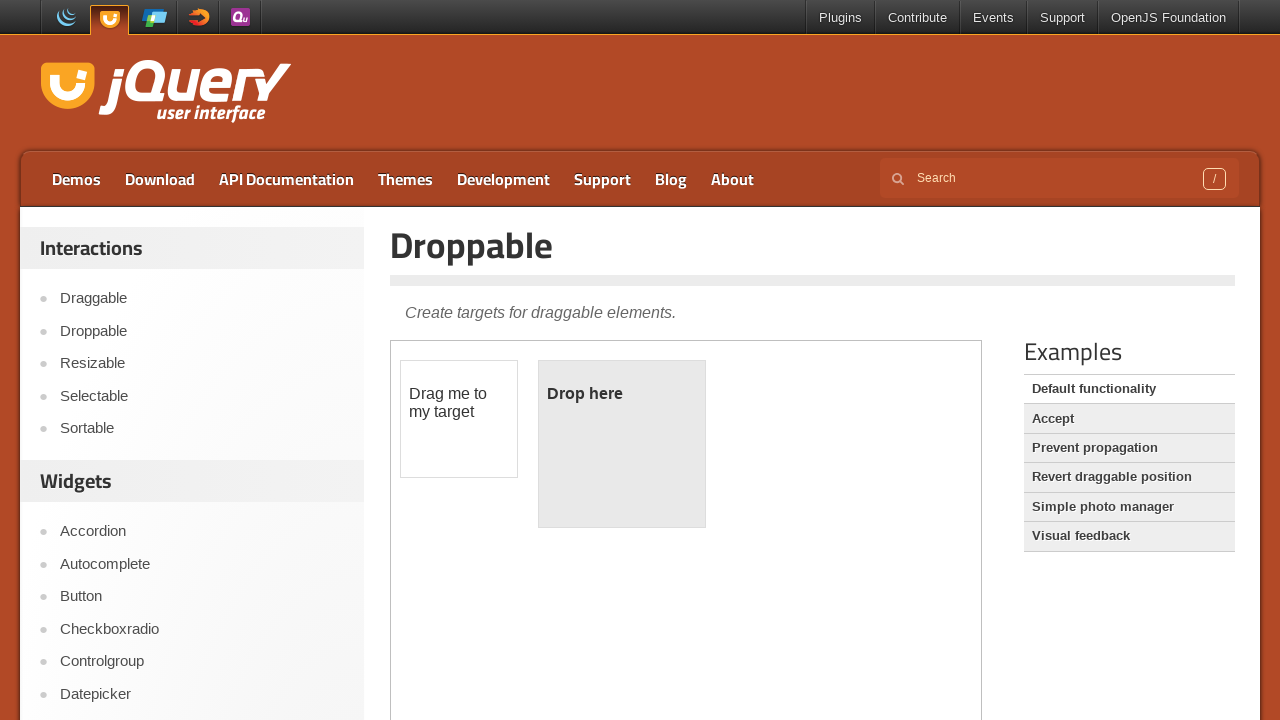

Located the draggable element with id 'draggable'
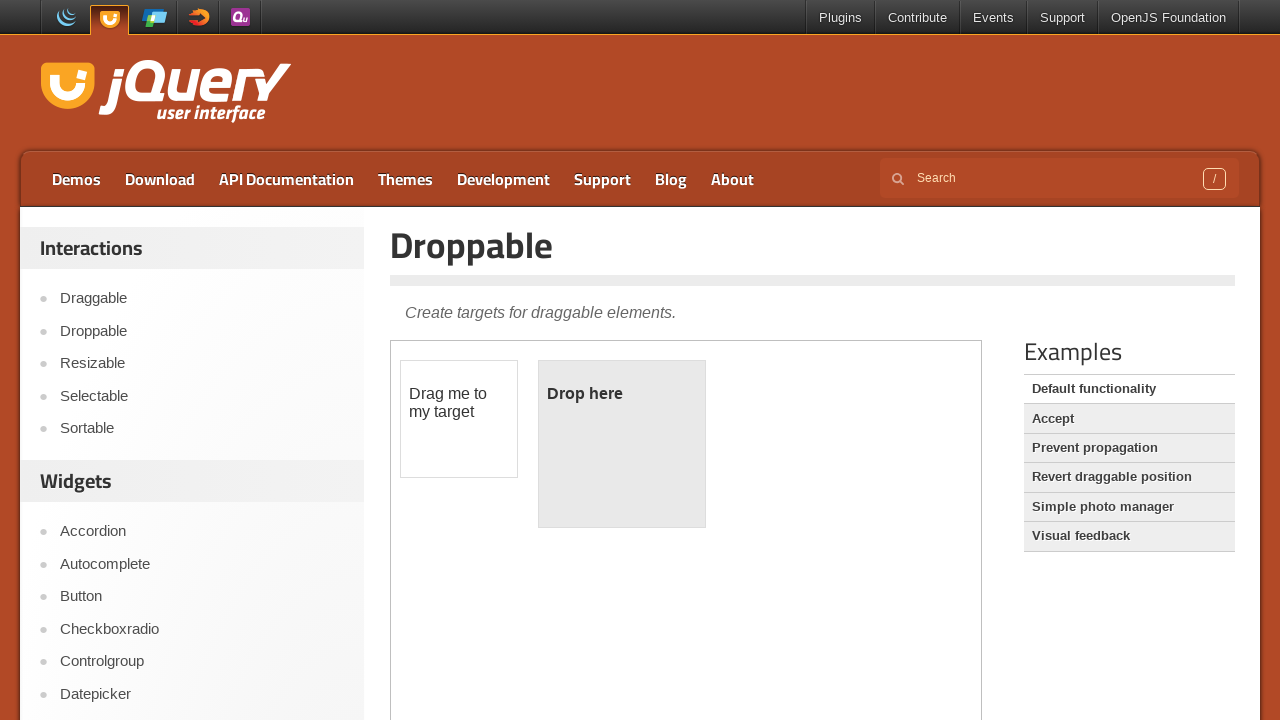

Located the droppable element with id 'droppable'
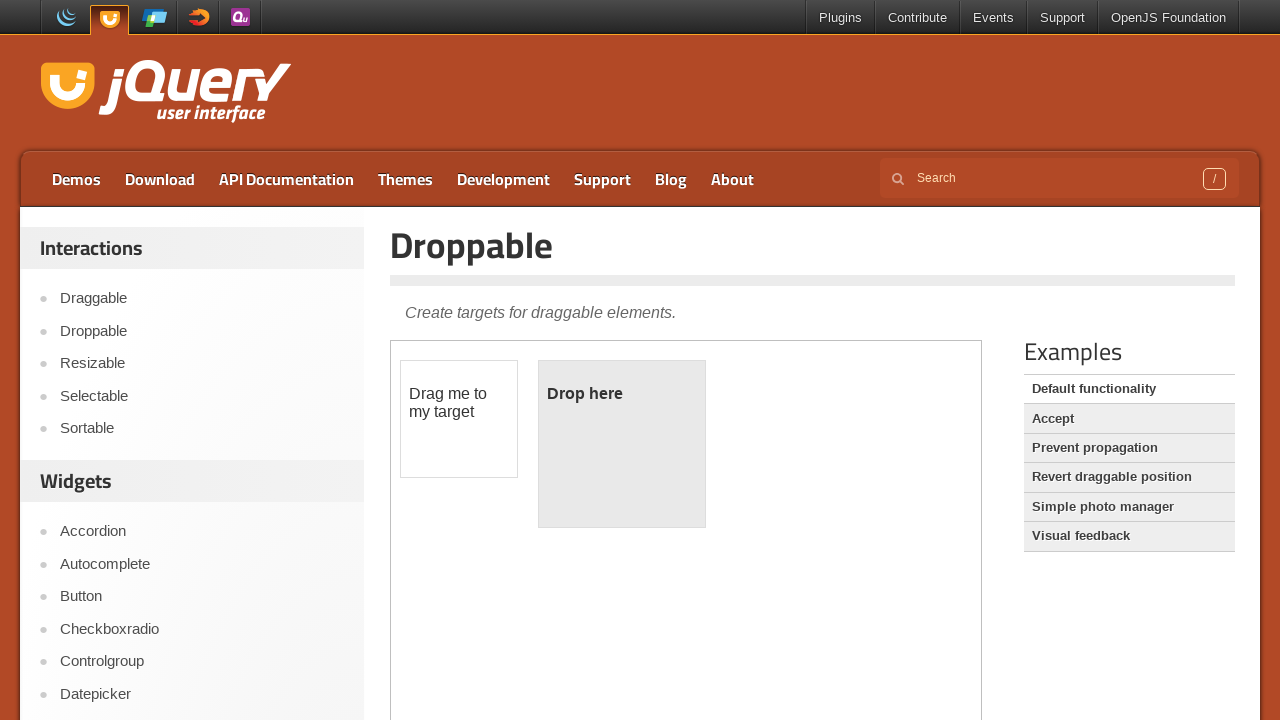

Completed drag and drop operation from draggable to droppable element at (622, 444)
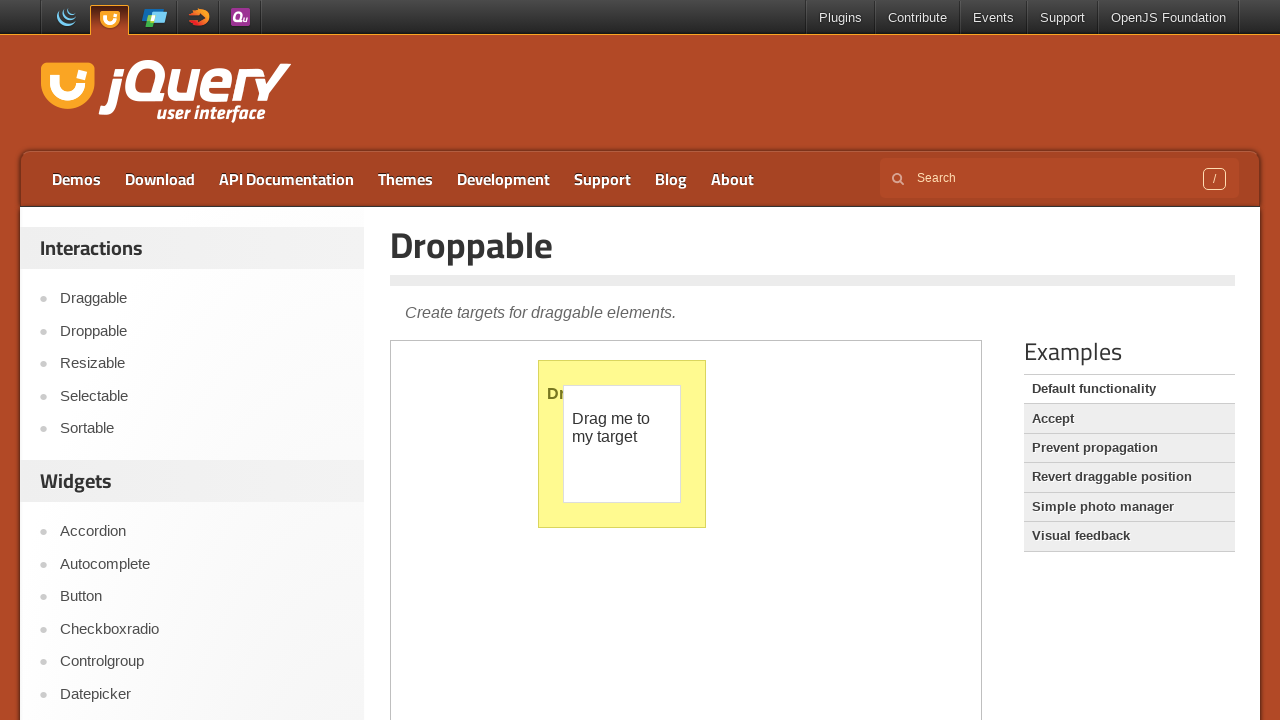

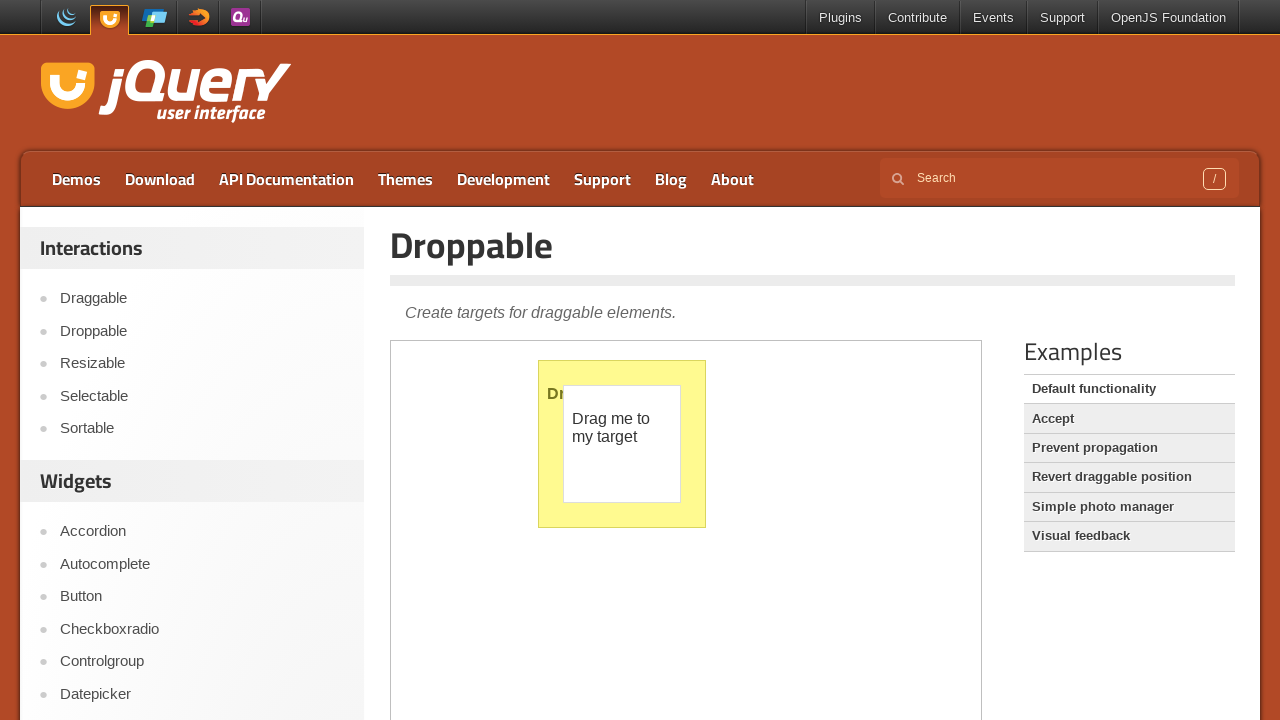